Tests checkbox handling by selecting checkboxes 2, 3, and 4 from a product table on a test automation practice site.

Starting URL: https://testautomationpractice.blogspot.com/

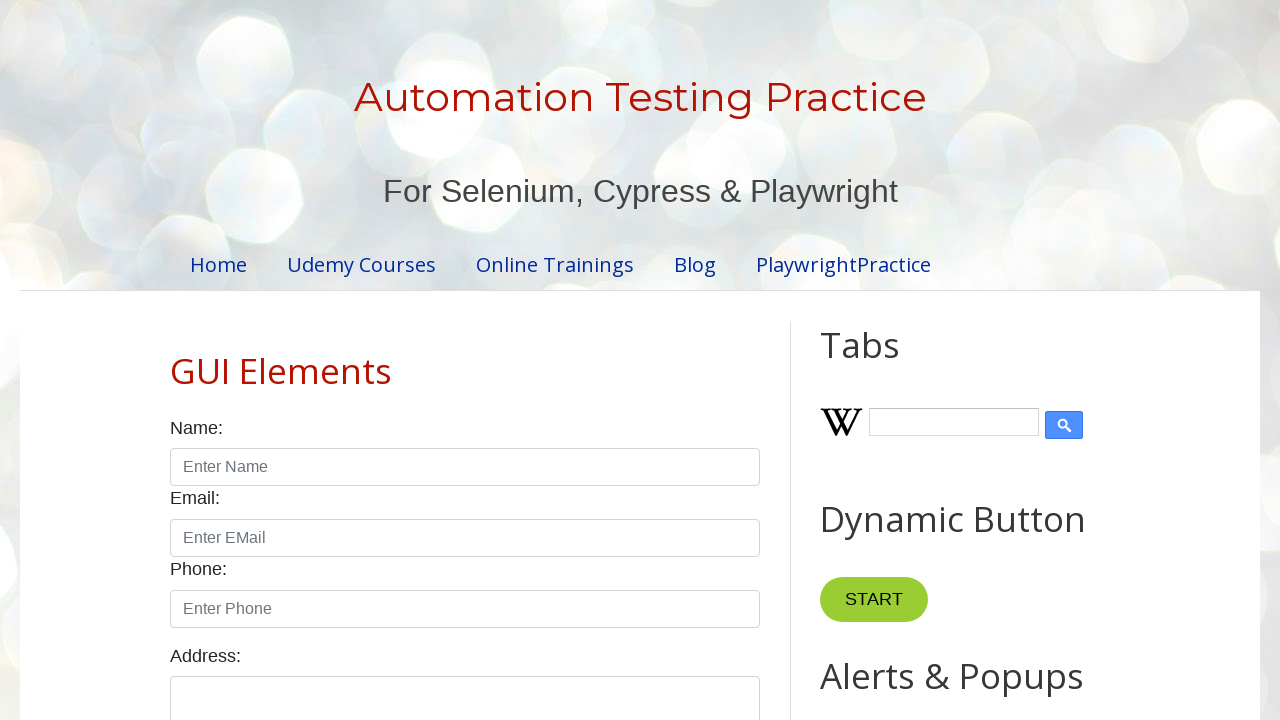

Product table loaded and visible
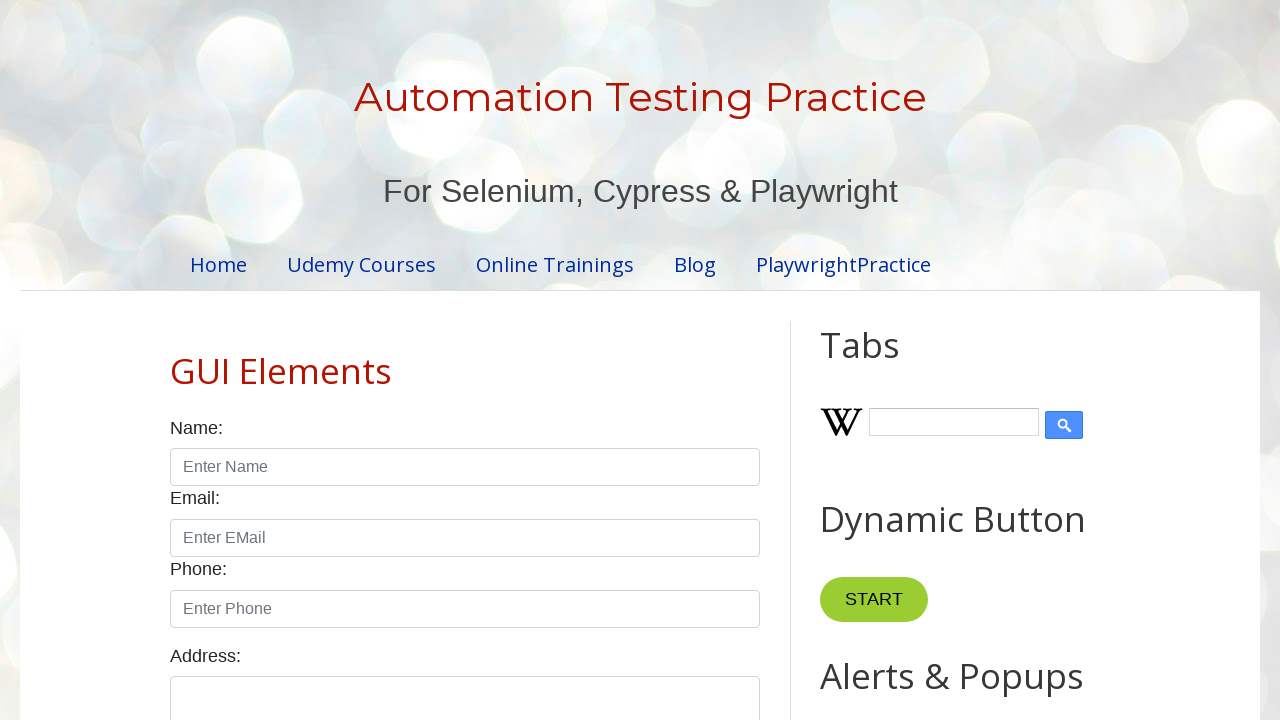

Located all checkboxes in product table
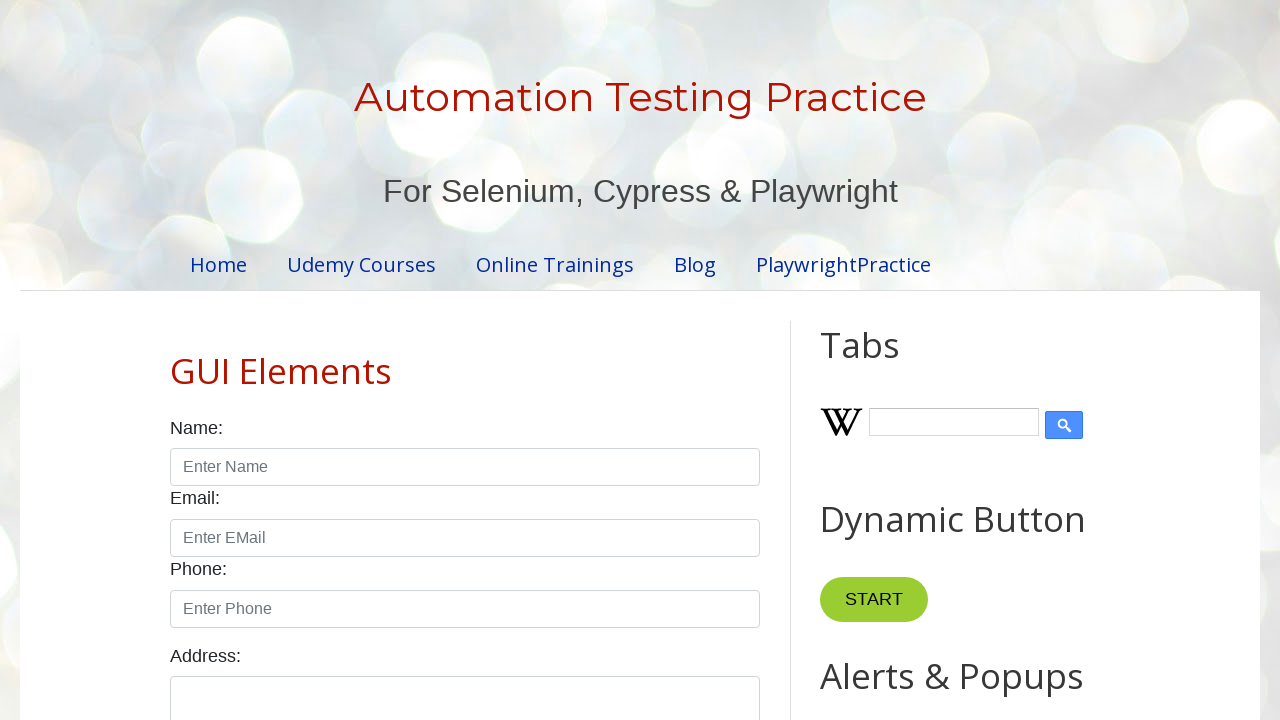

Selected checkbox 2 (index 1) from product table at (651, 360) on xpath=//table[@id='productTable']/tbody/tr/td/input >> nth=1
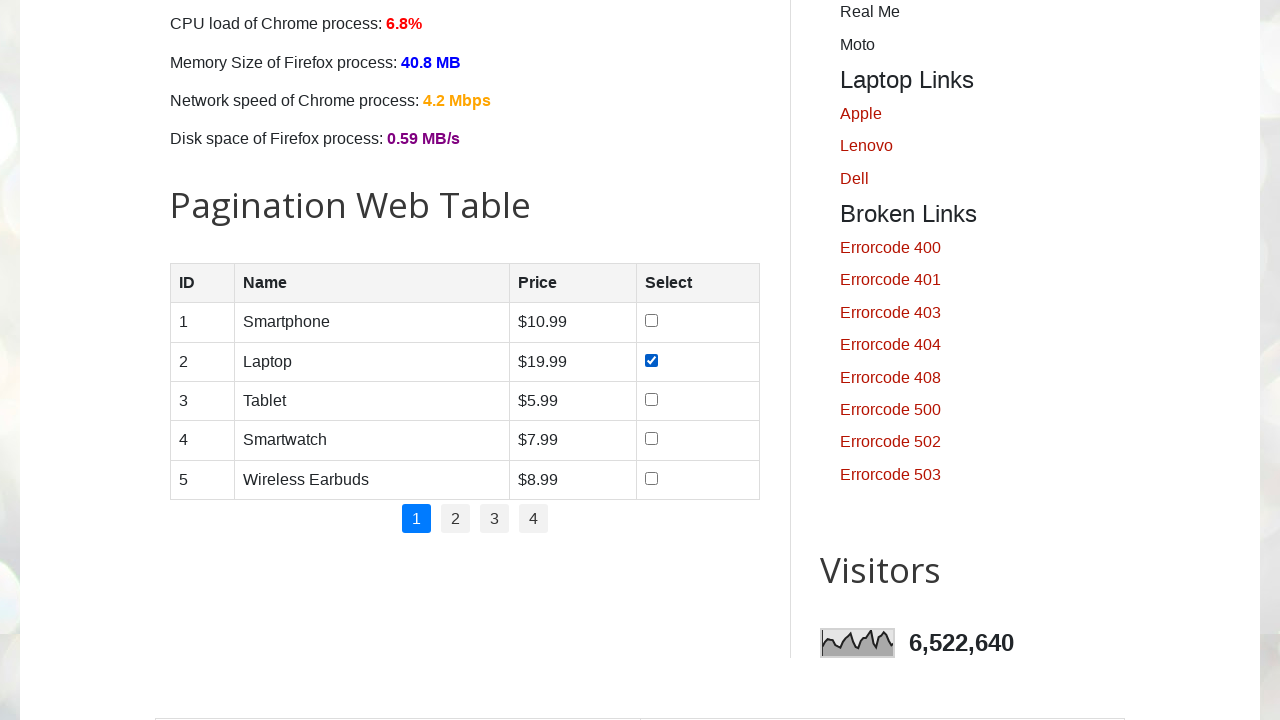

Selected checkbox 3 (index 2) from product table at (651, 399) on xpath=//table[@id='productTable']/tbody/tr/td/input >> nth=2
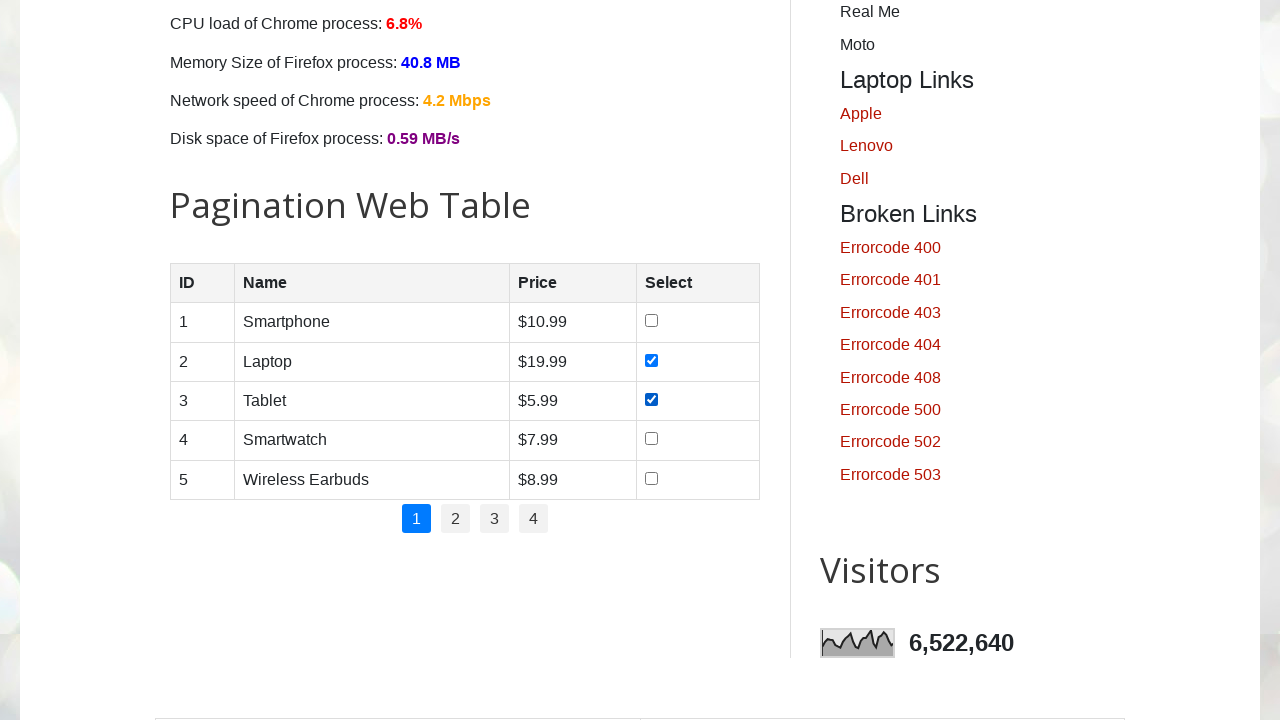

Selected checkbox 4 (index 3) from product table at (651, 439) on xpath=//table[@id='productTable']/tbody/tr/td/input >> nth=3
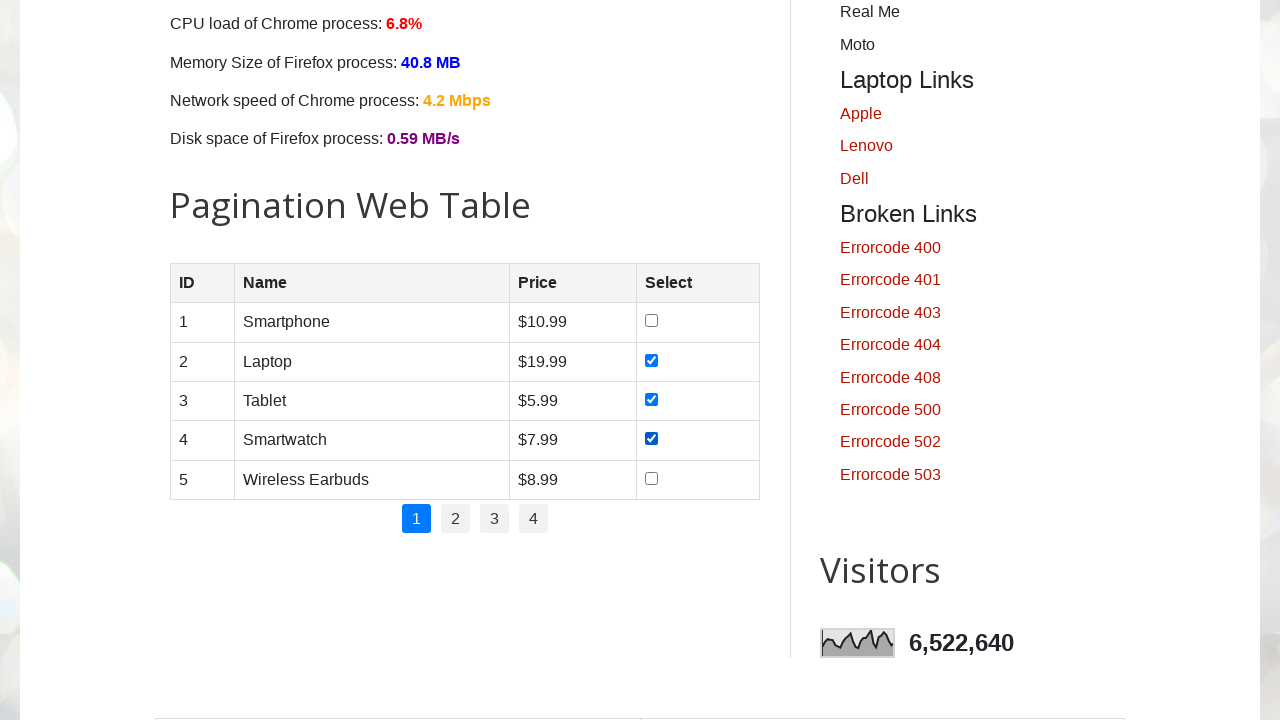

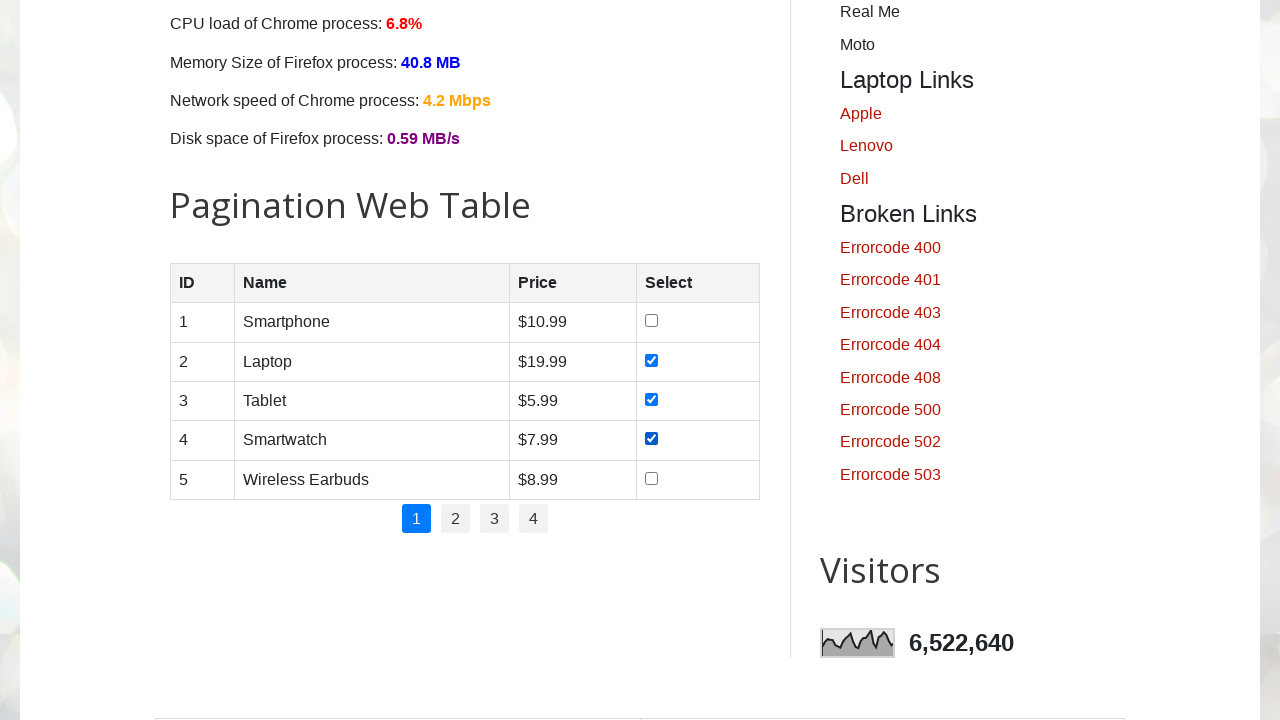